Tests filling a text input field on Selenium's web form demo page by entering text and verifying the input value is set correctly.

Starting URL: http://www.selenium.dev/selenium/web/web-form.html

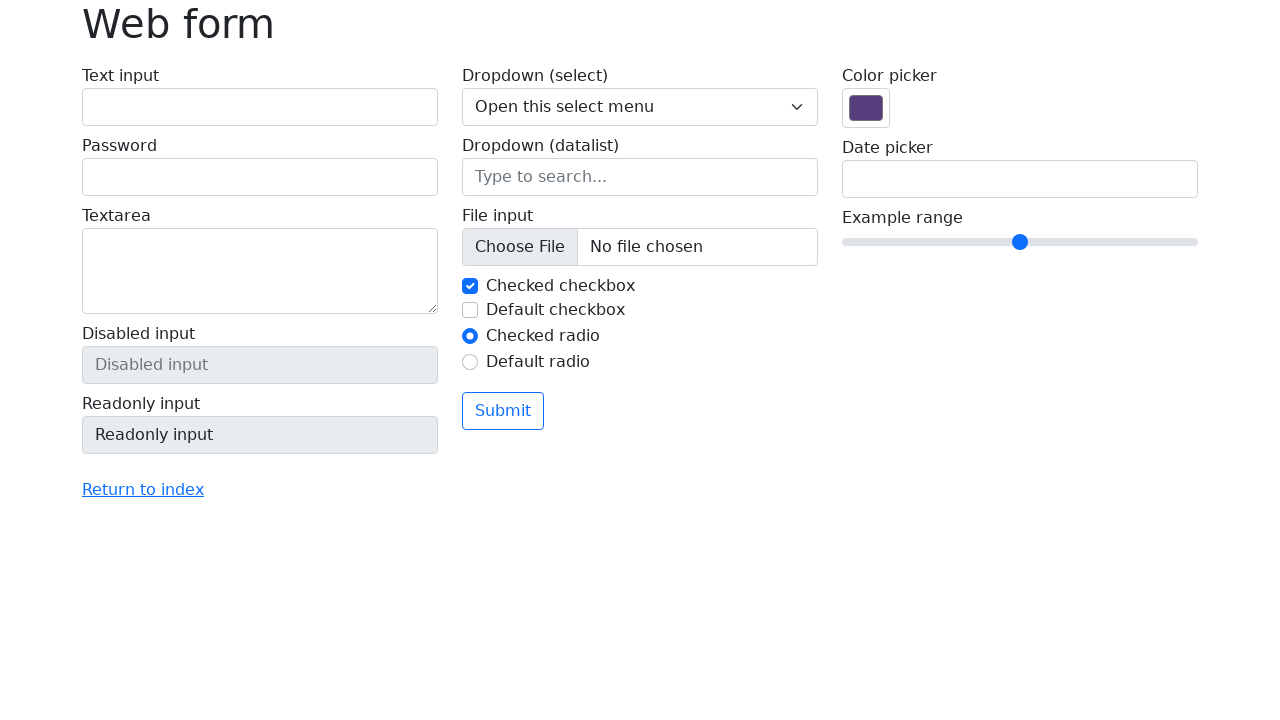

Filled text input field with 'jdbc' on input[name='my-text']
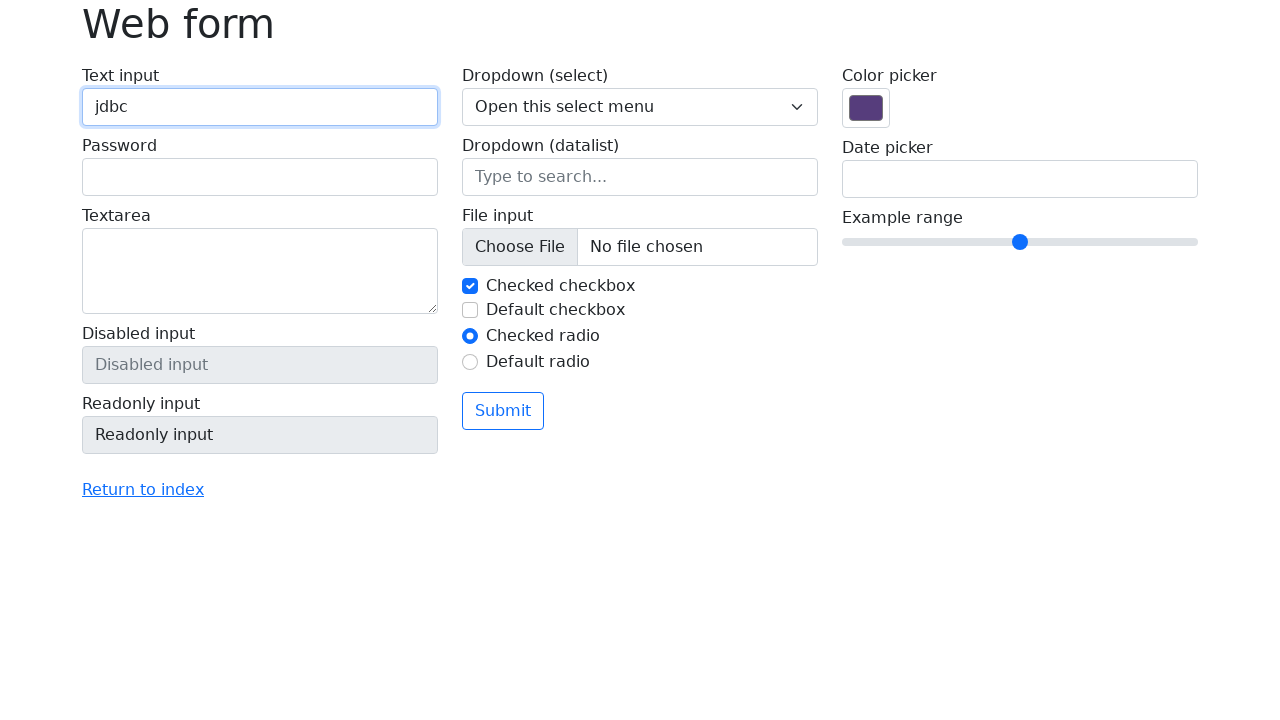

Verified that the input value is set to 'jdbc'
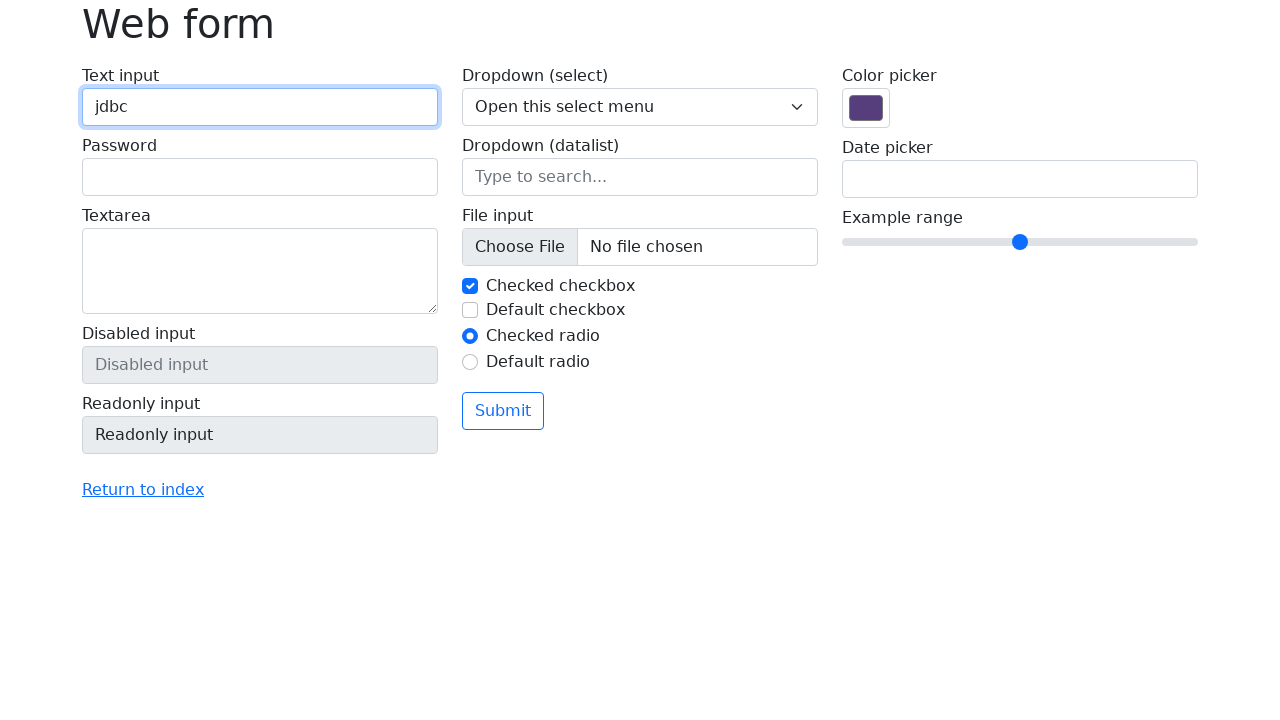

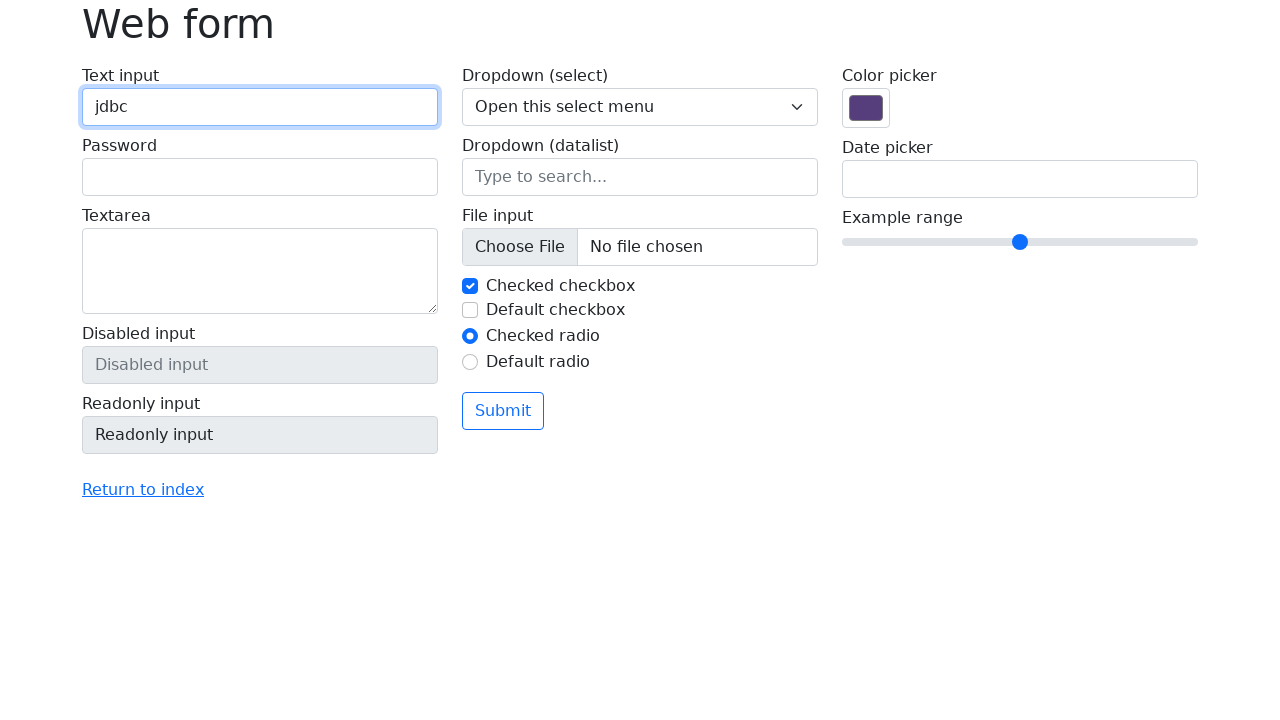